Tests navigation to Browse Languages M section and verifies Mathematica language details are displayed correctly

Starting URL: http://www.99-bottles-of-beer.net/

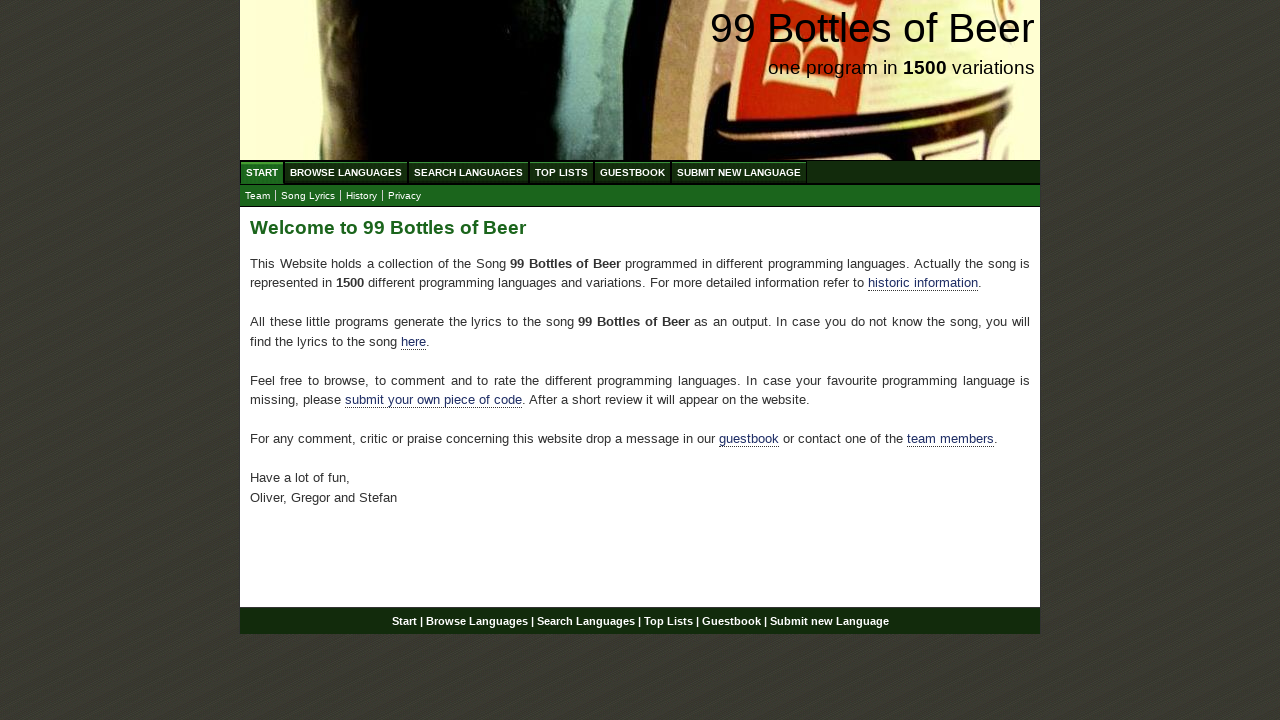

Clicked on Browse Languages menu item at (346, 172) on xpath=//ul[@id='menu']/li/a[@href='/abc.html']
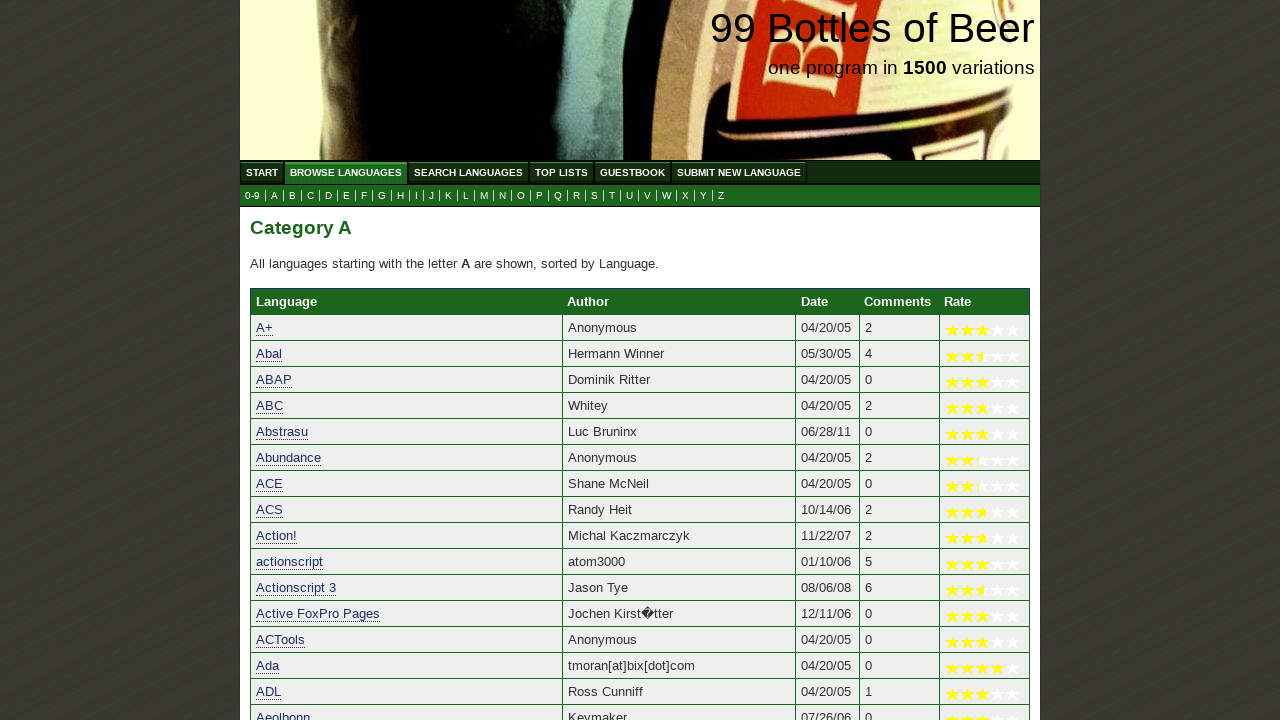

Clicked on M submenu to access languages starting with M at (484, 196) on xpath=//ul[@id='submenu']/li/a[@href='m.html']
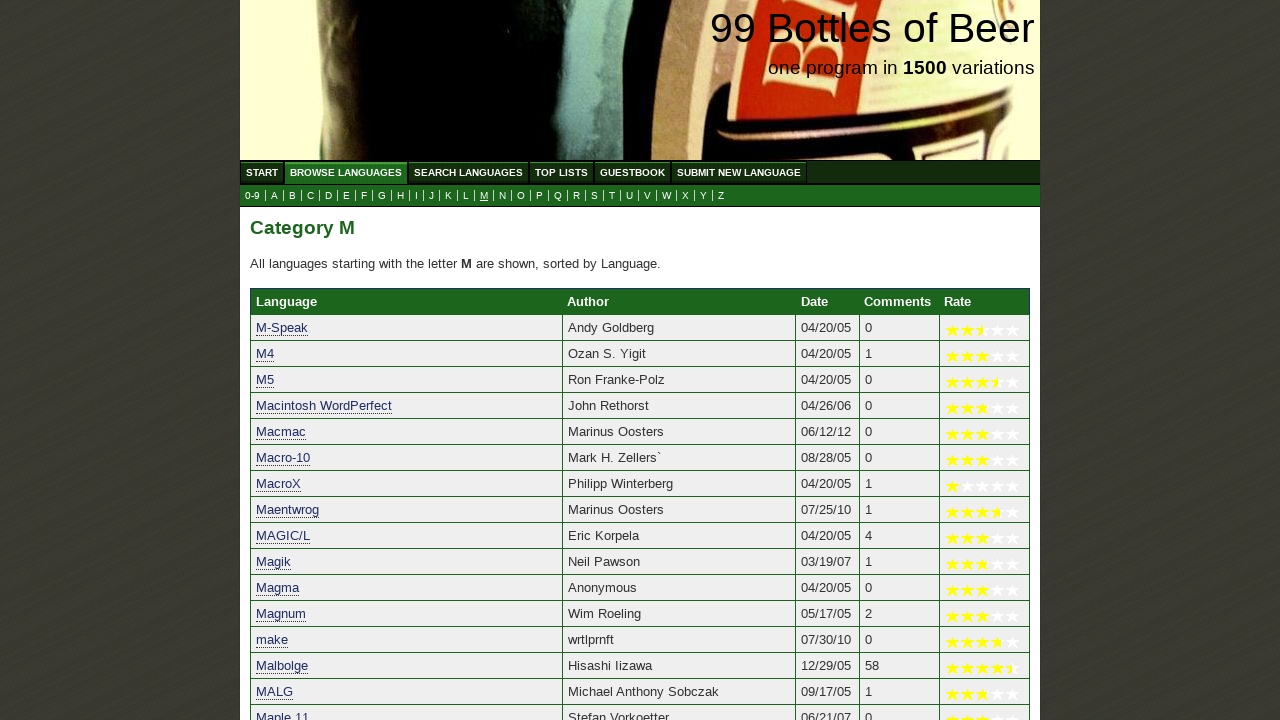

Mathematica language link became visible
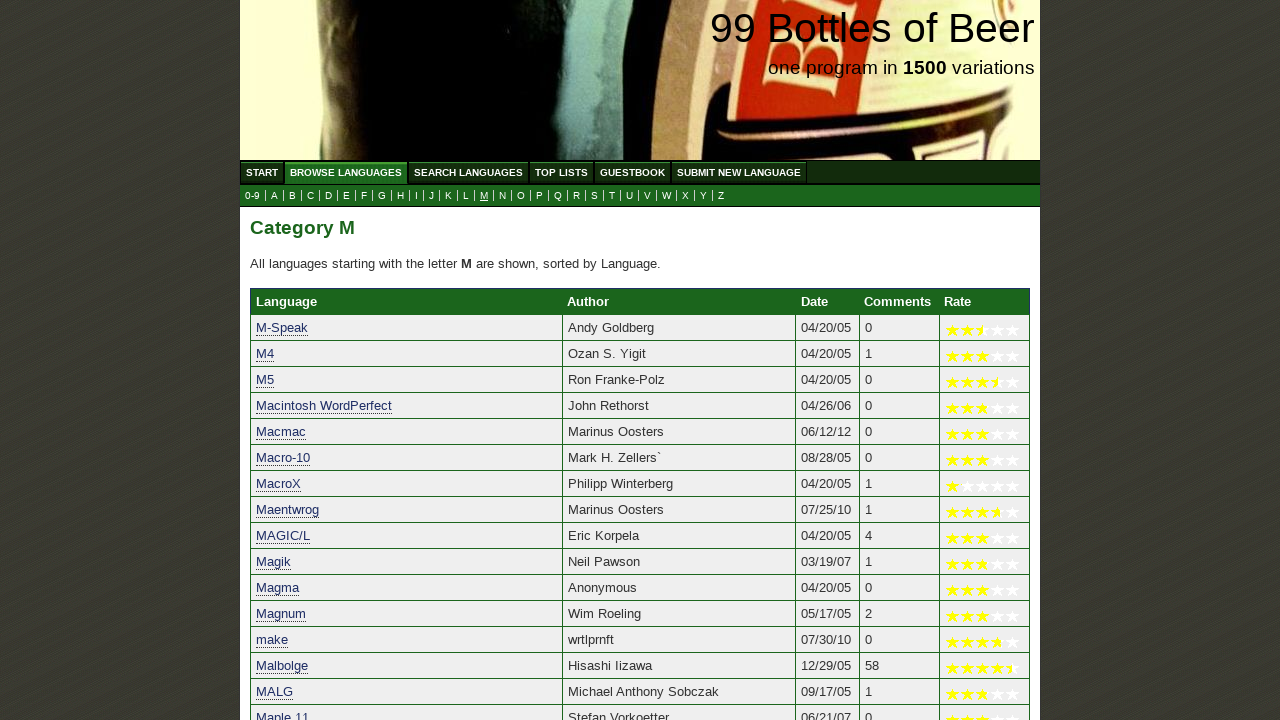

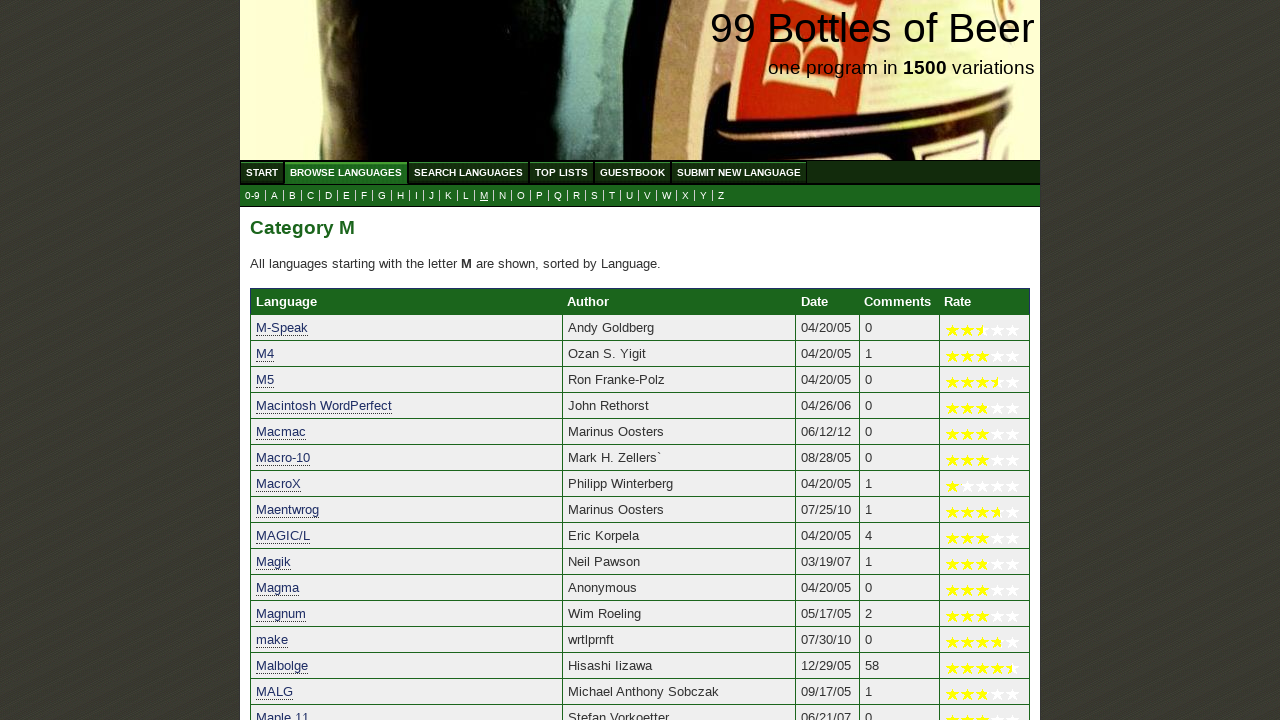